Tests unmarking completed todo items by unchecking their checkboxes

Starting URL: https://demo.playwright.dev/todomvc

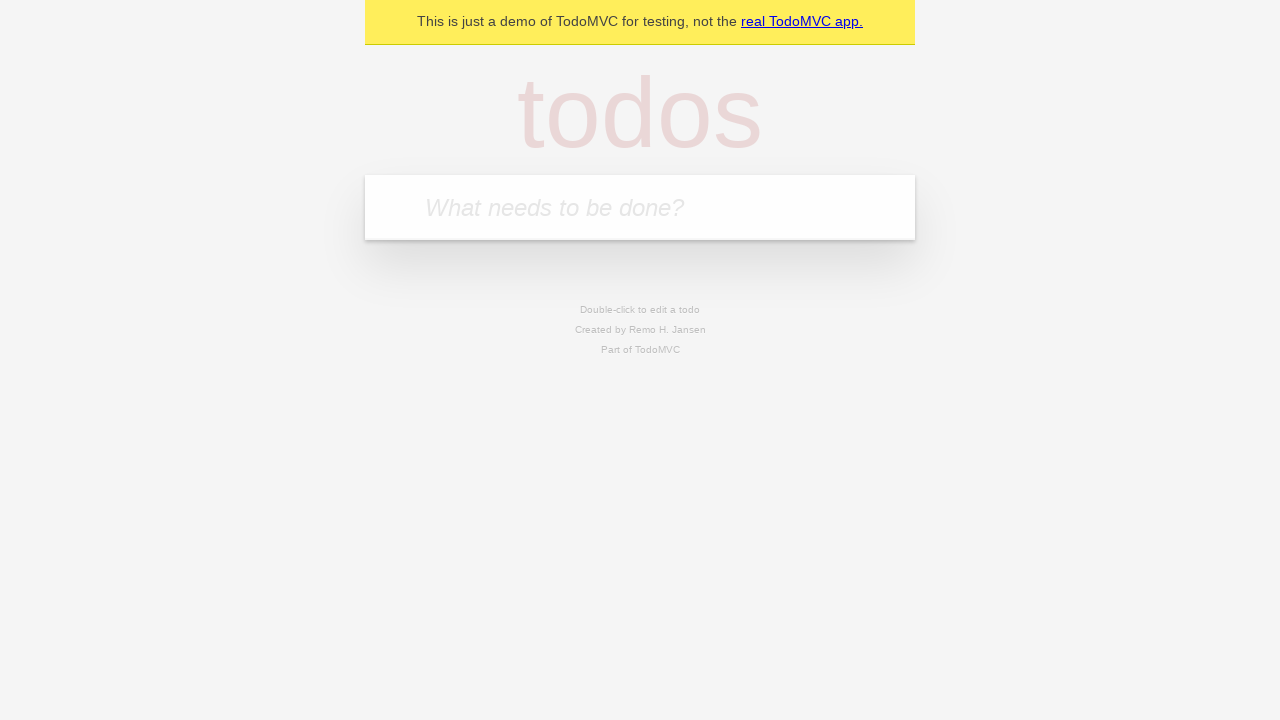

Located the todo input field
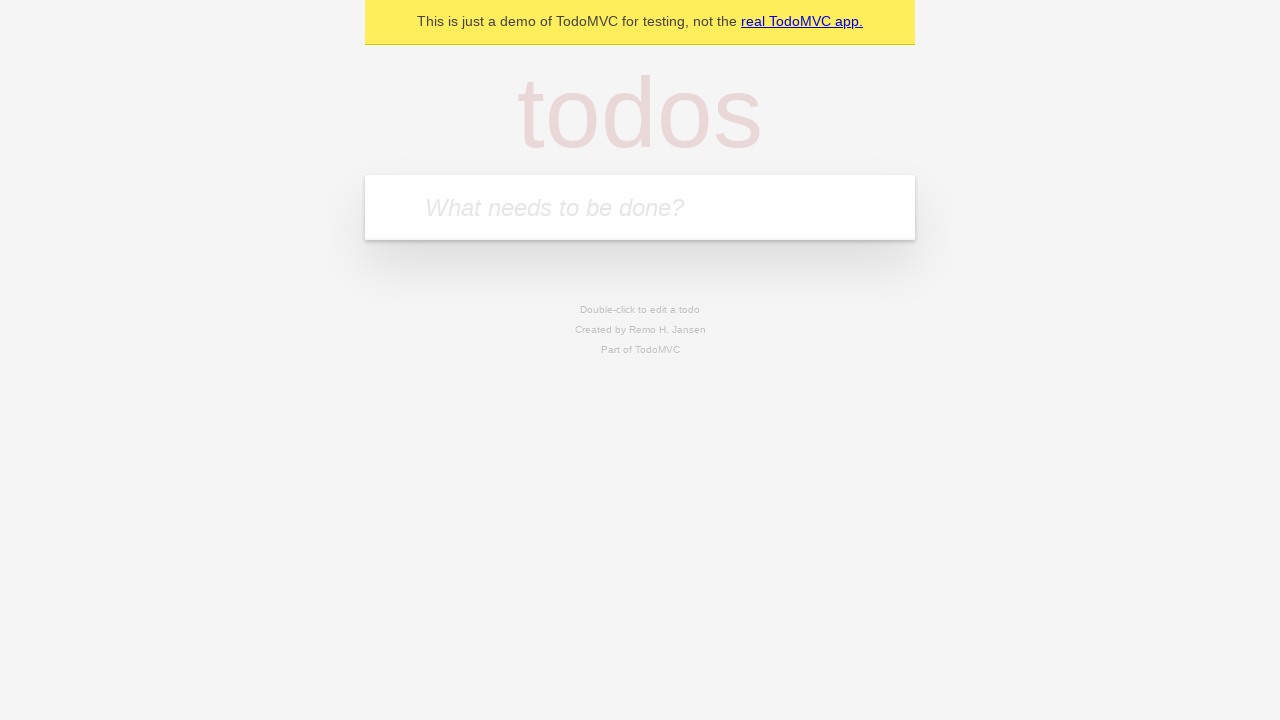

Filled todo input with 'buy some cheese' on internal:attr=[placeholder="What needs to be done?"i]
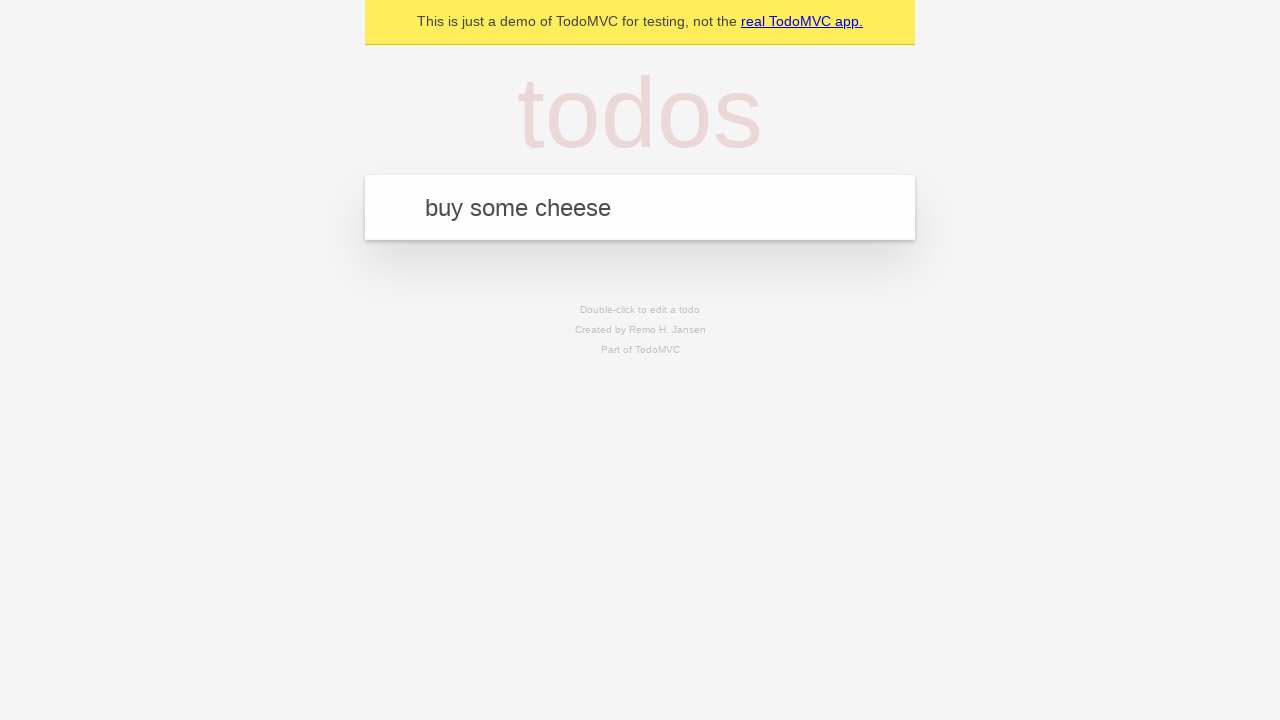

Pressed Enter to create first todo item on internal:attr=[placeholder="What needs to be done?"i]
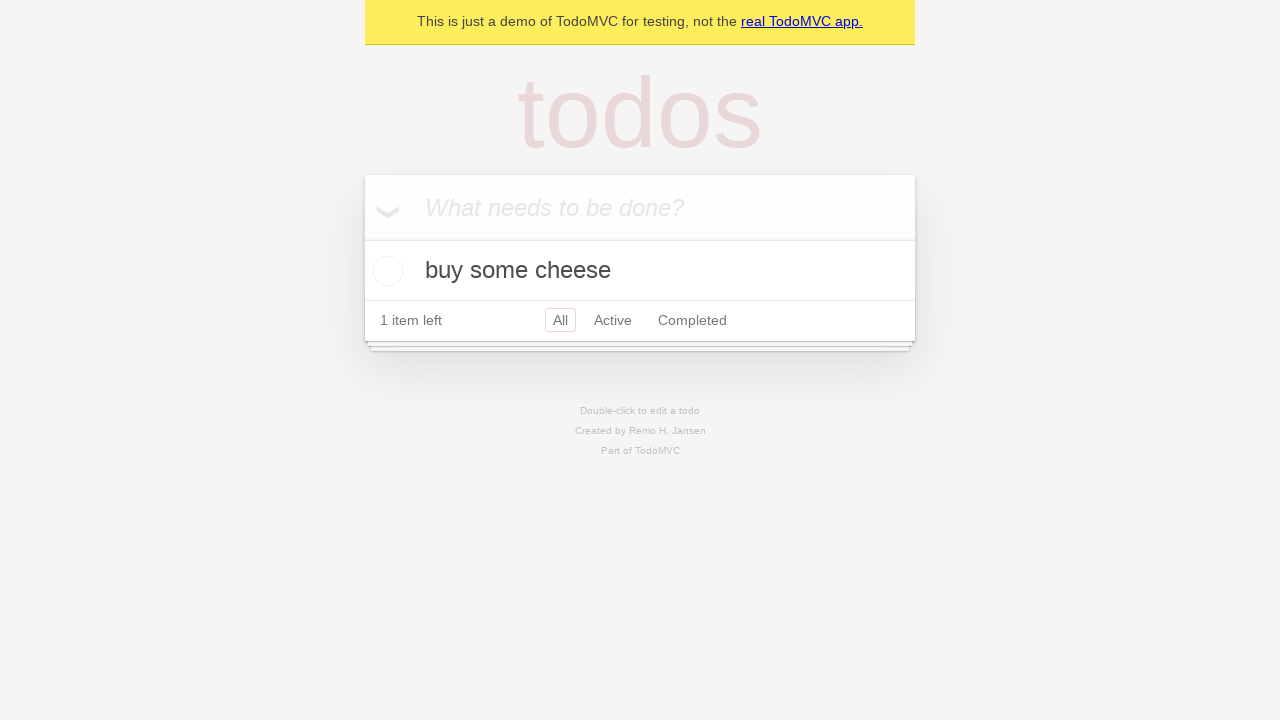

Filled todo input with 'feed the cat' on internal:attr=[placeholder="What needs to be done?"i]
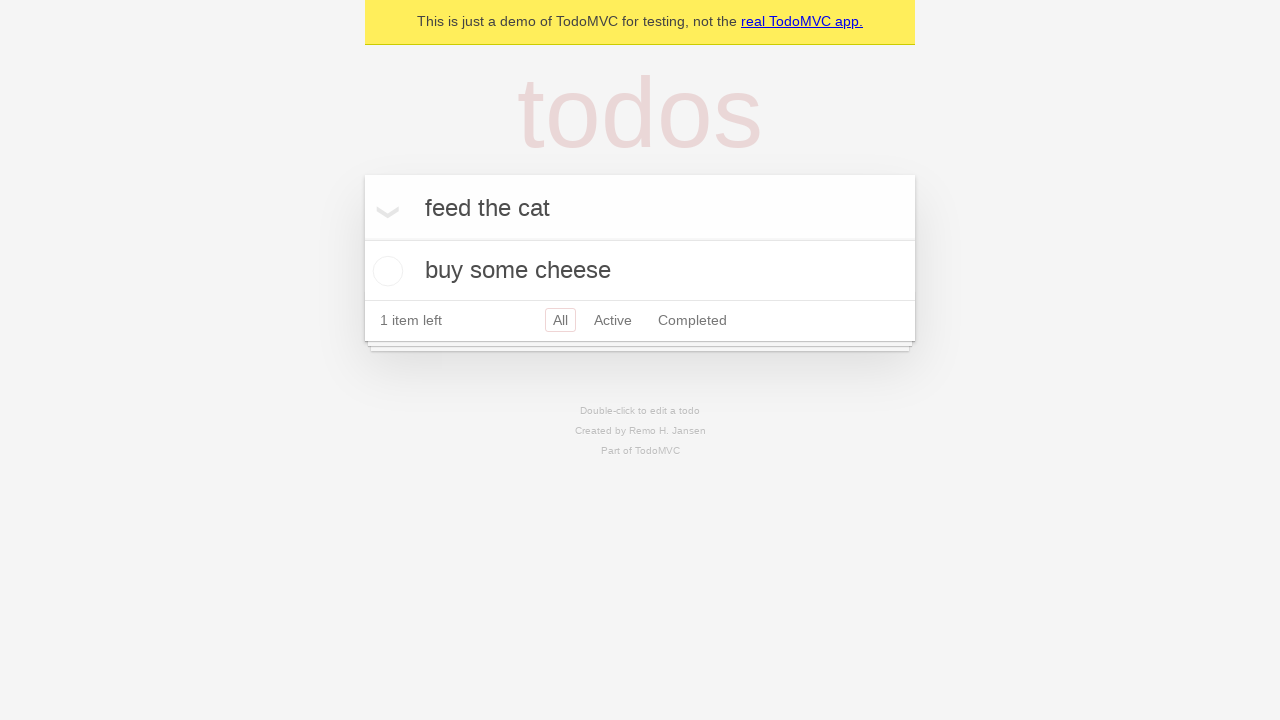

Pressed Enter to create second todo item on internal:attr=[placeholder="What needs to be done?"i]
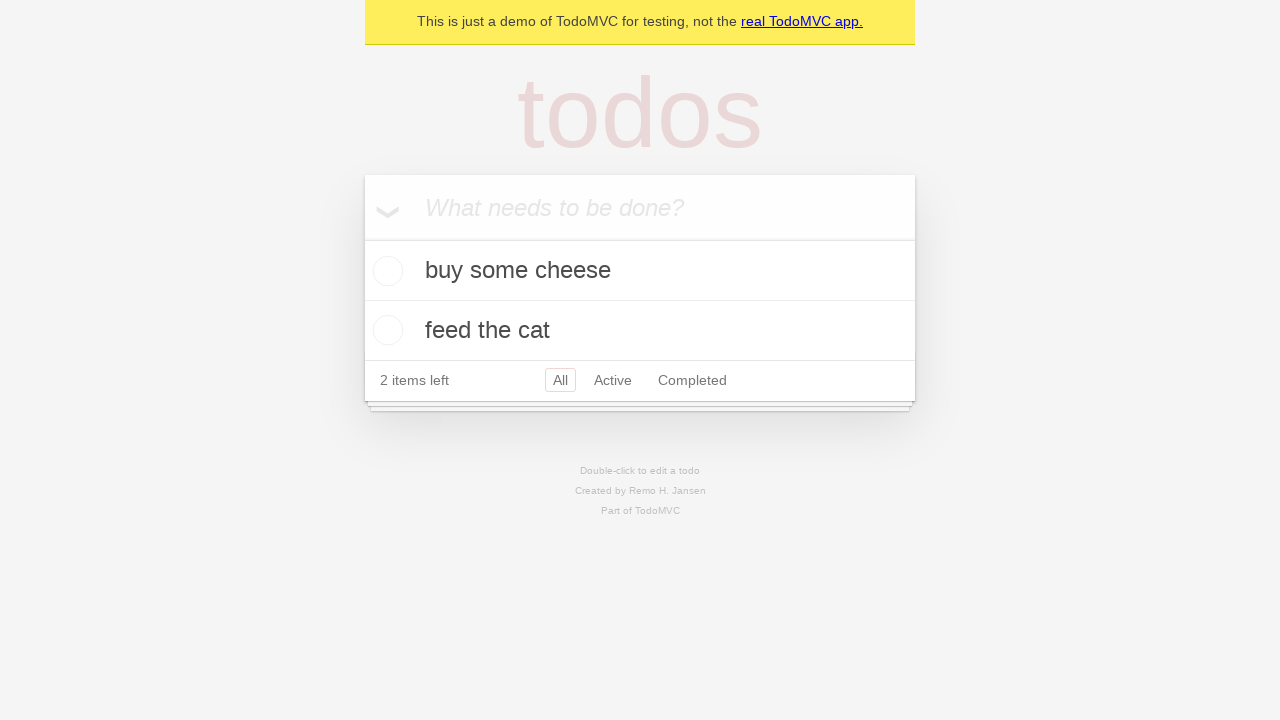

Waited for both todo items to be created
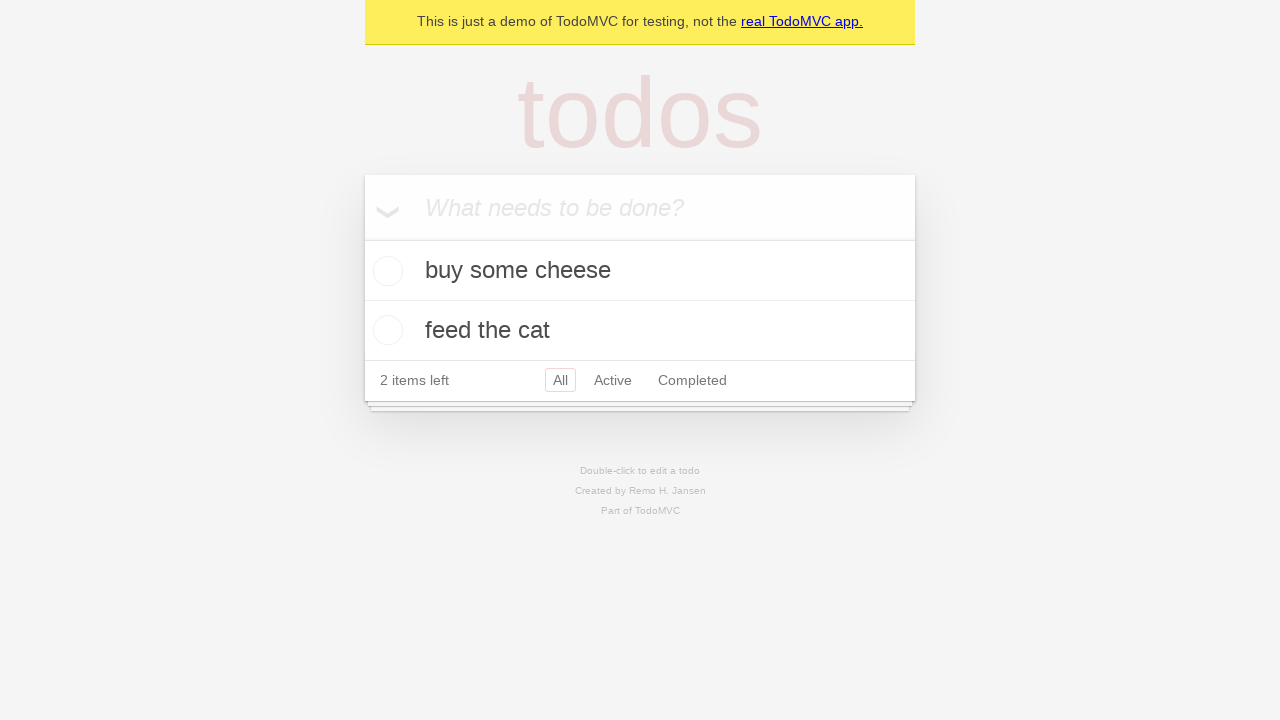

Located the first todo item
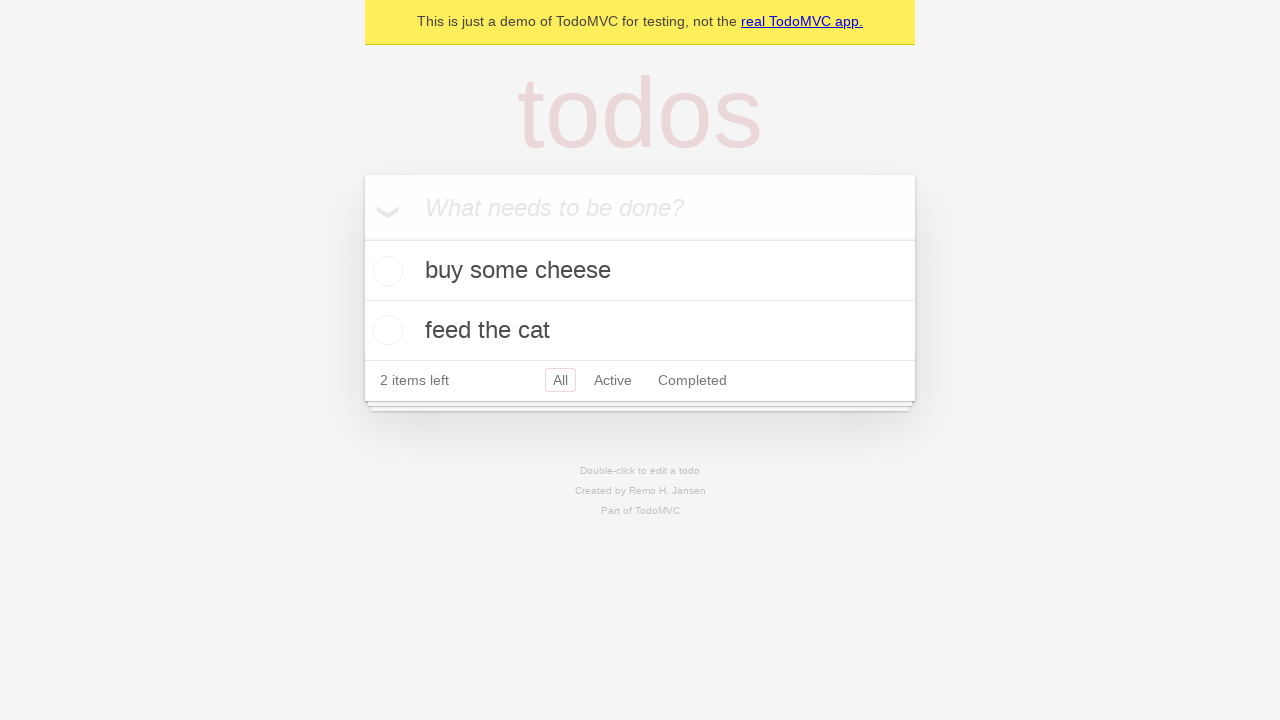

Located the checkbox for the first todo item
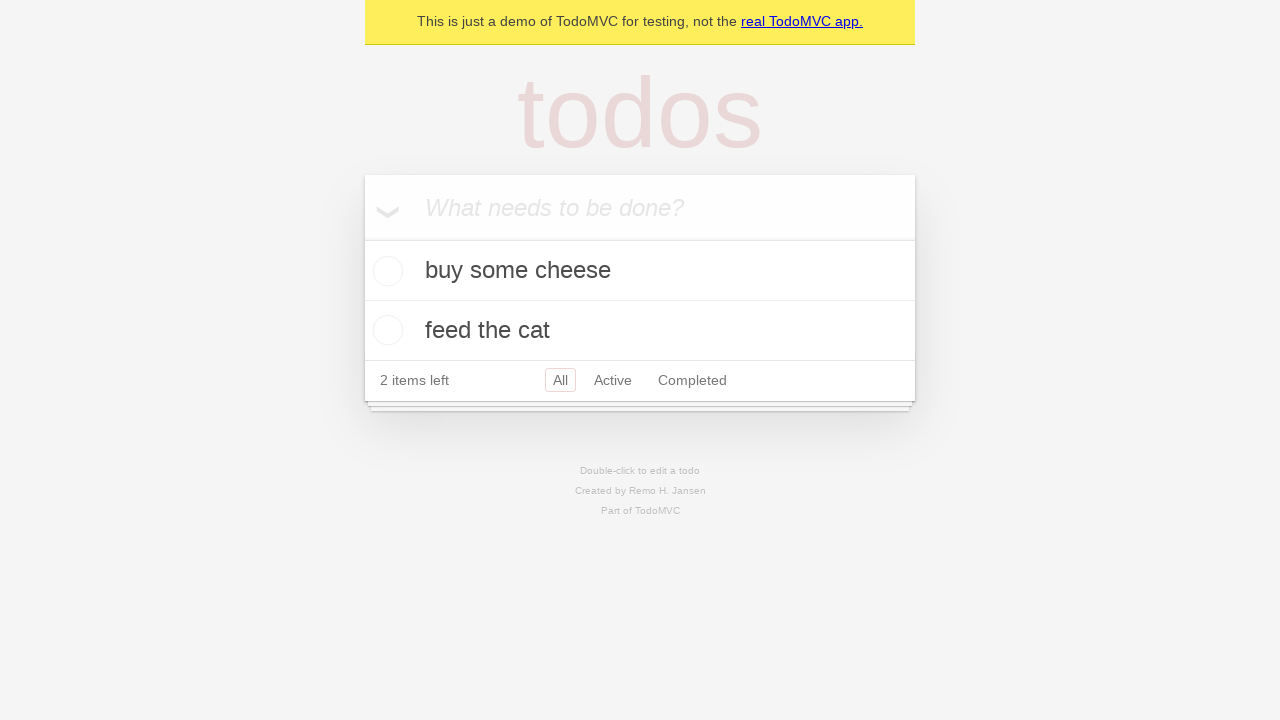

Checked the first todo item as complete at (385, 271) on internal:testid=[data-testid="todo-item"s] >> nth=0 >> internal:role=checkbox
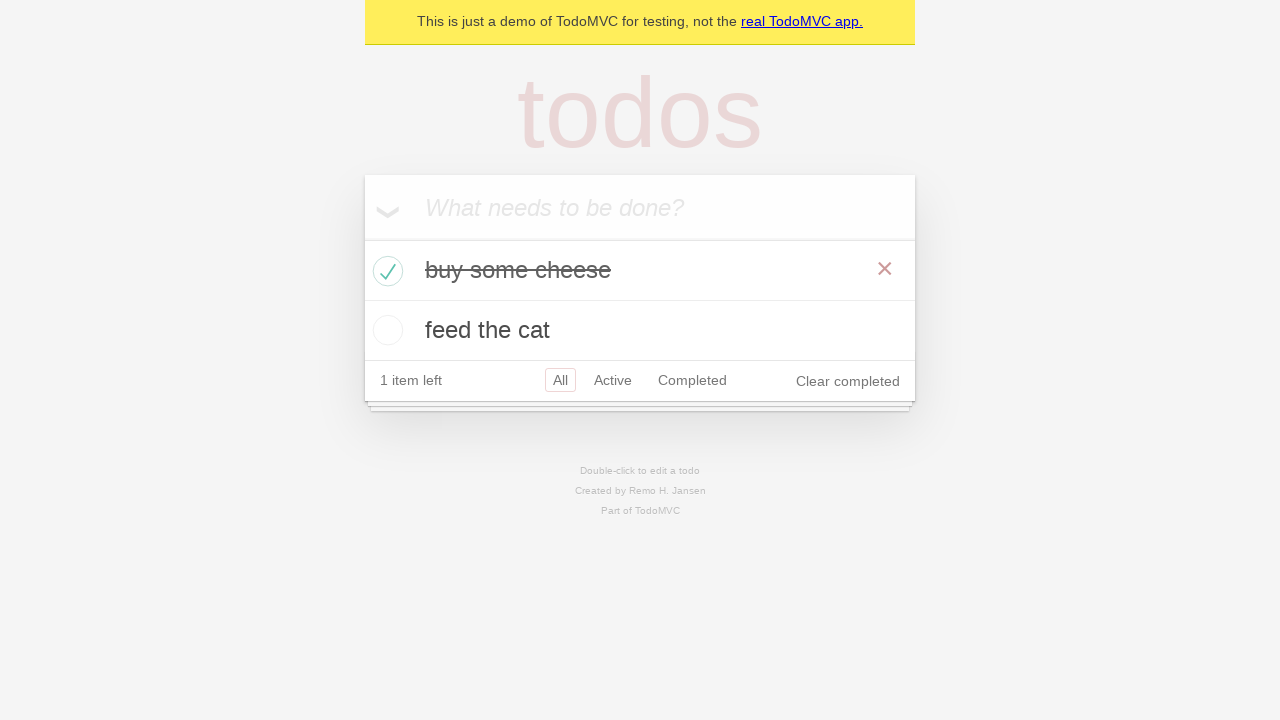

Unchecked the first todo item to mark it as incomplete at (385, 271) on internal:testid=[data-testid="todo-item"s] >> nth=0 >> internal:role=checkbox
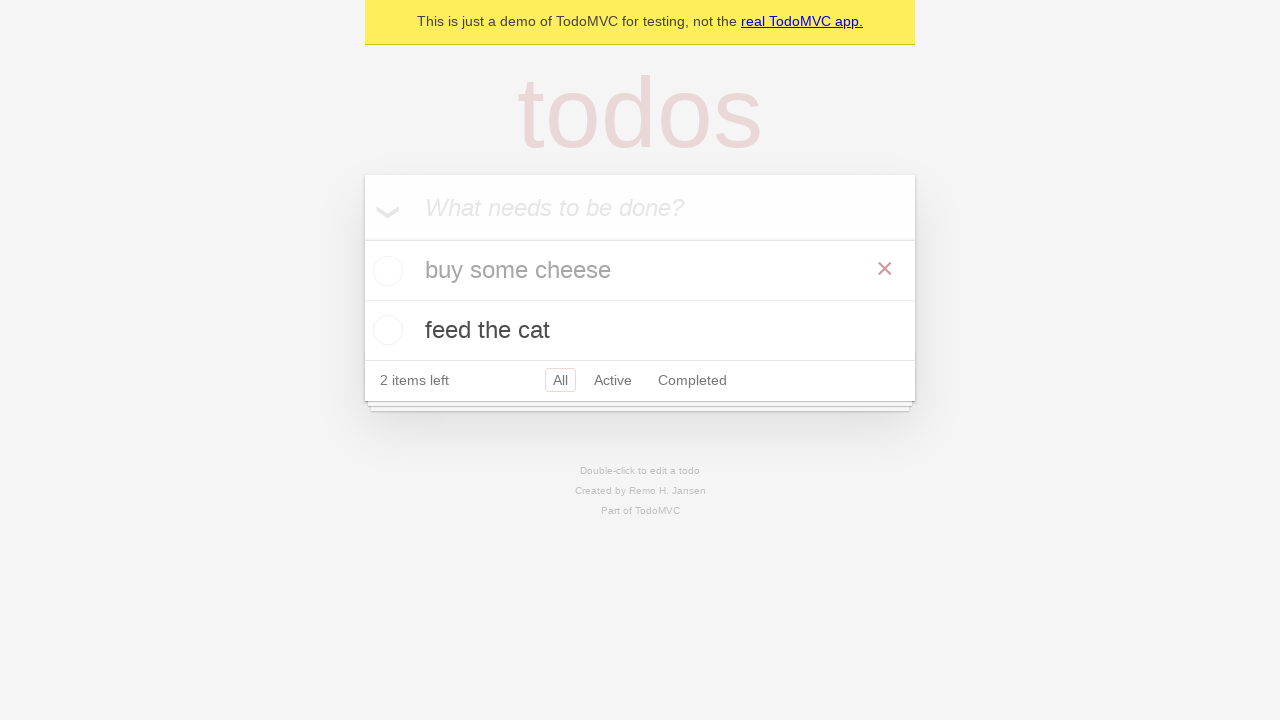

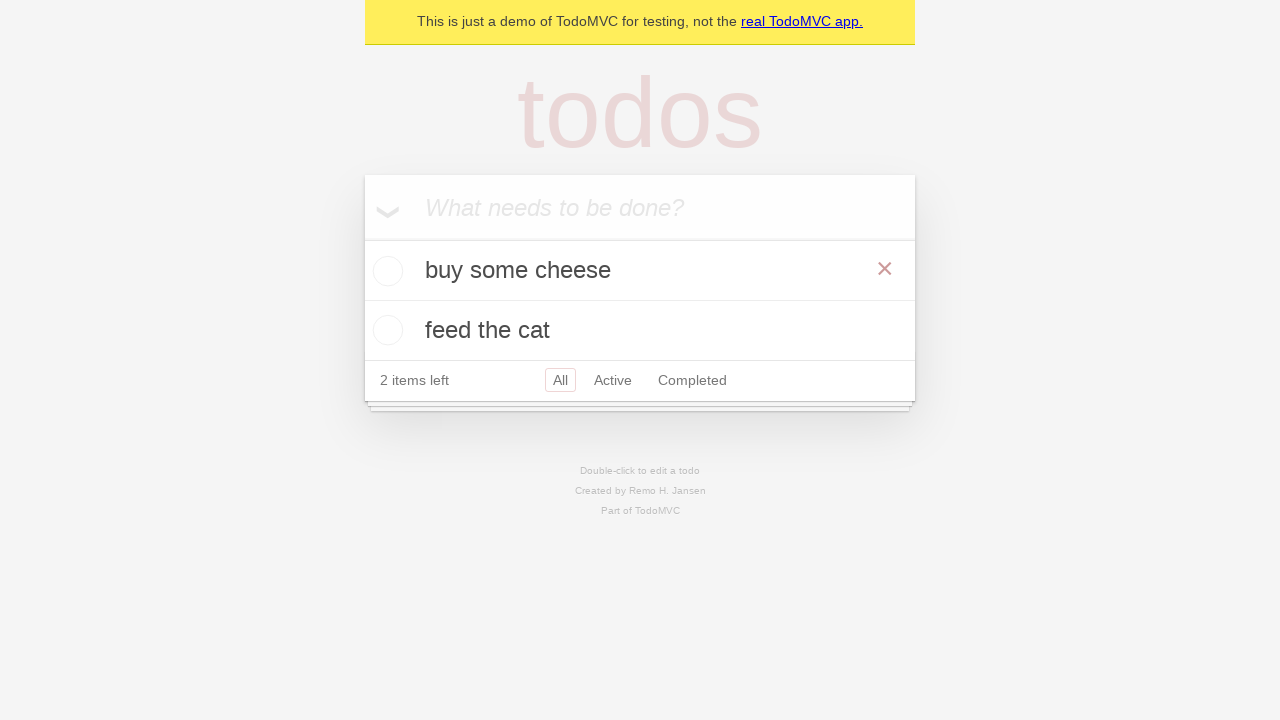